Tests the Challenging DOM page by clicking three different button types and verifying table content is accessible

Starting URL: https://the-internet.herokuapp.com/challenging_dom

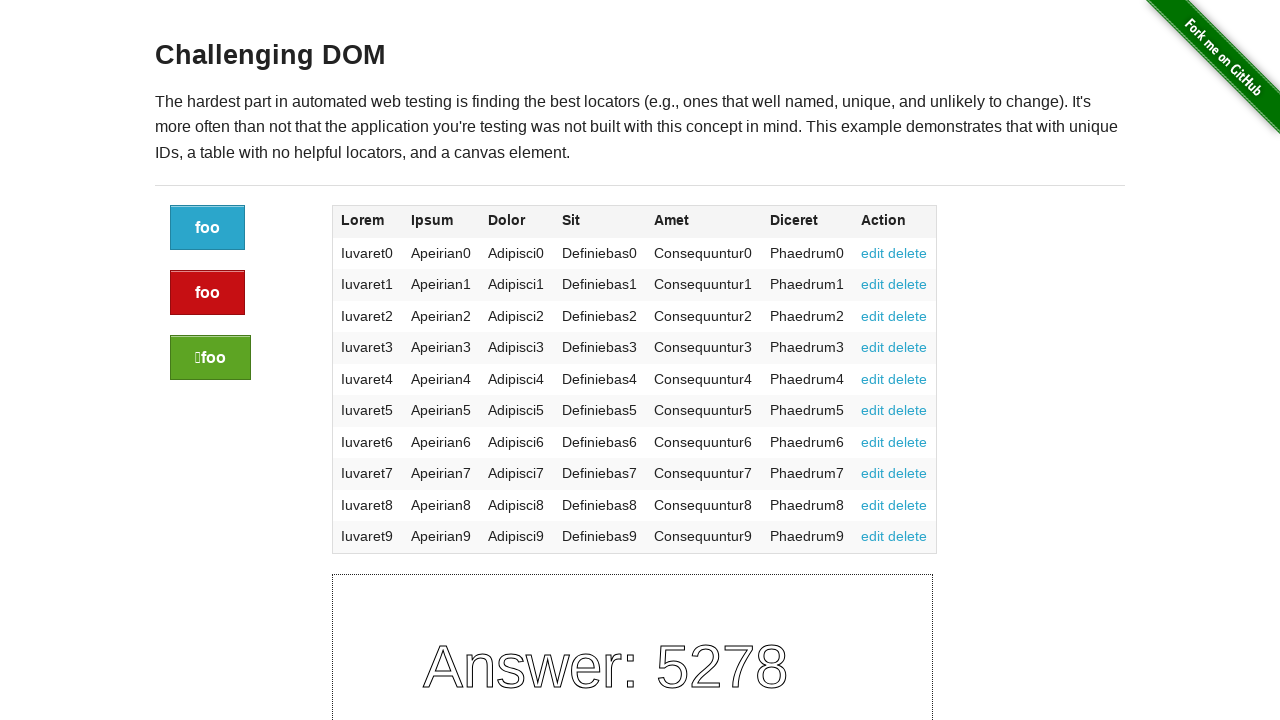

Navigated to Challenging DOM page
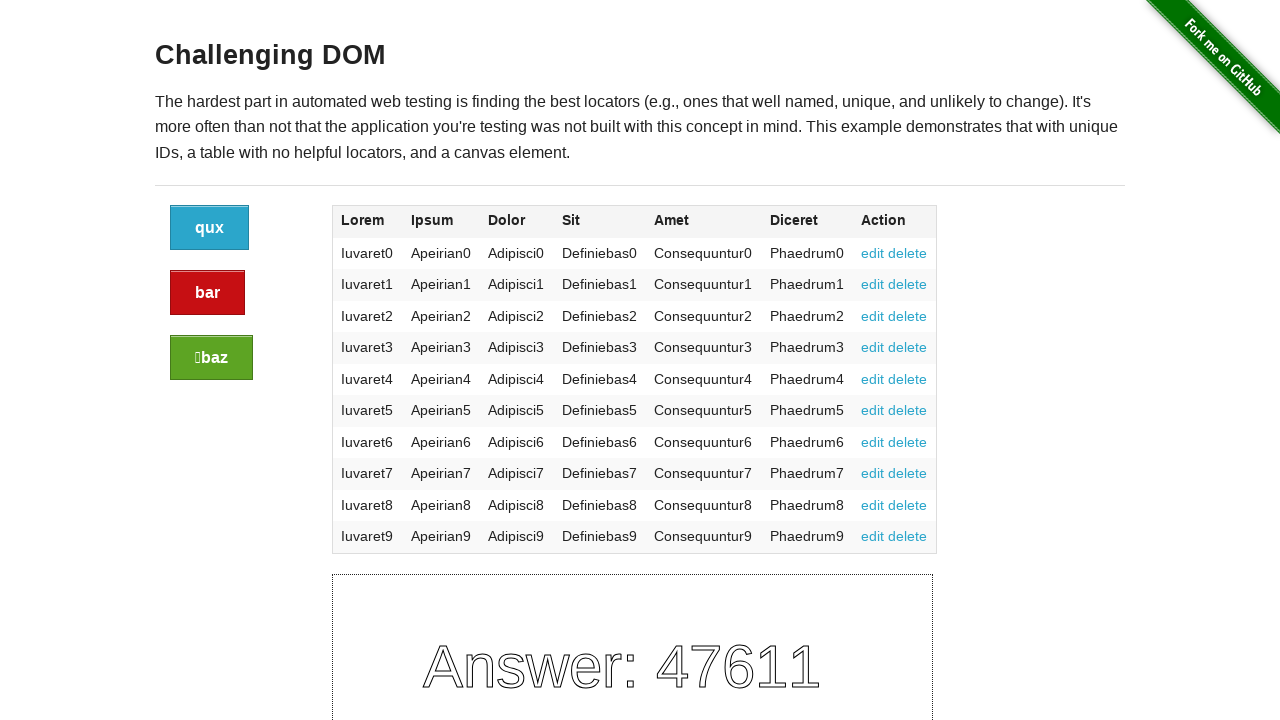

Clicked the first button at (210, 228) on div.large-2 a.button
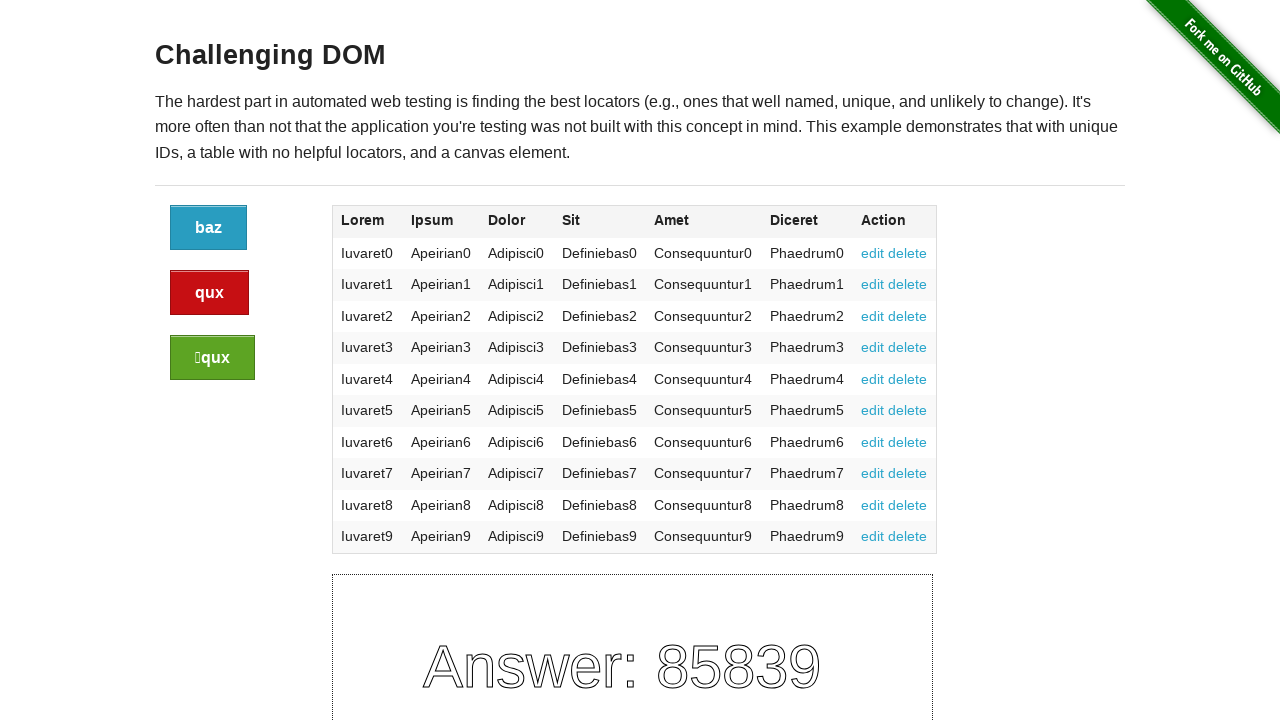

Clicked the alert button at (210, 293) on div.large-2 a.button.alert
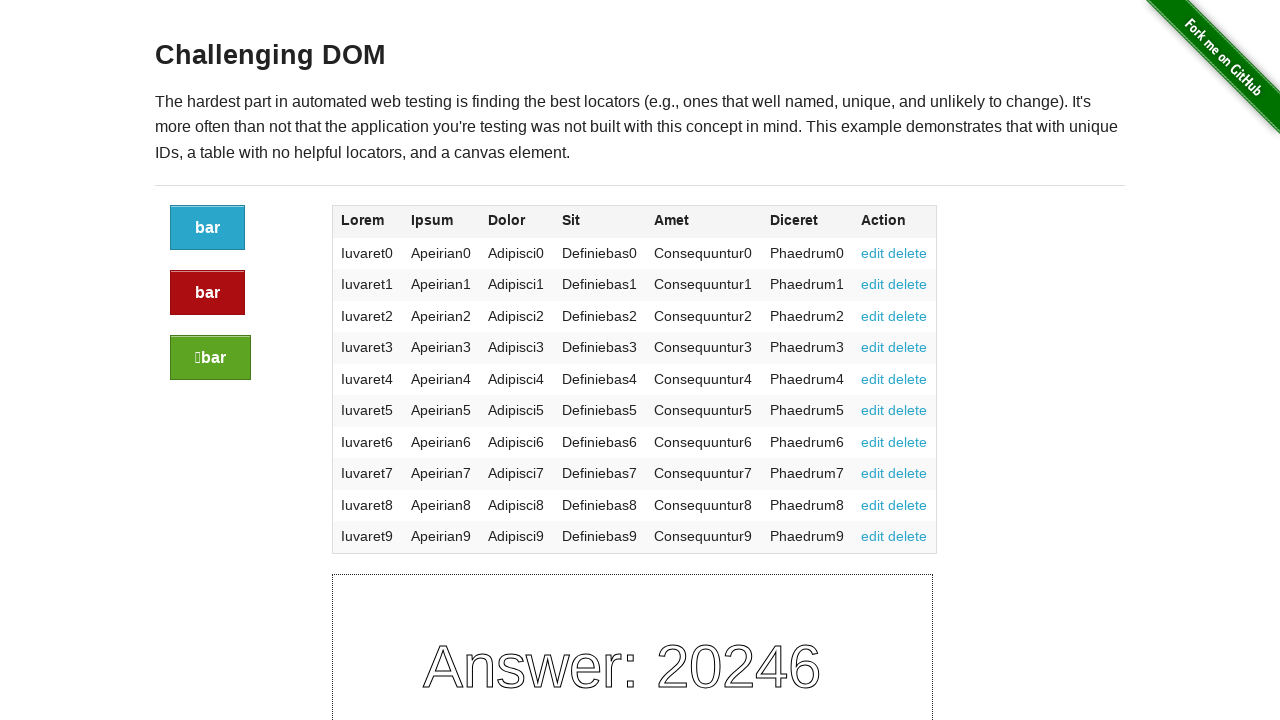

Clicked the success button at (210, 358) on div.large-2 a.button.success
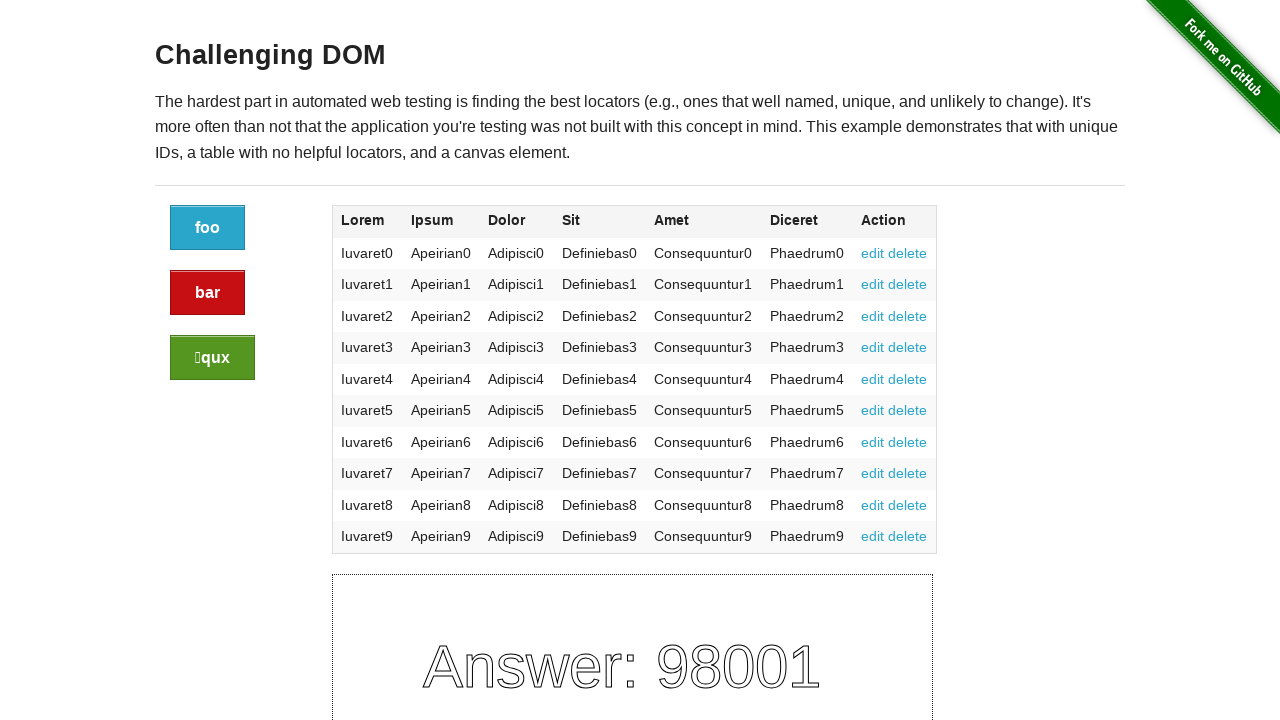

Verified table content is accessible - 5th row exists
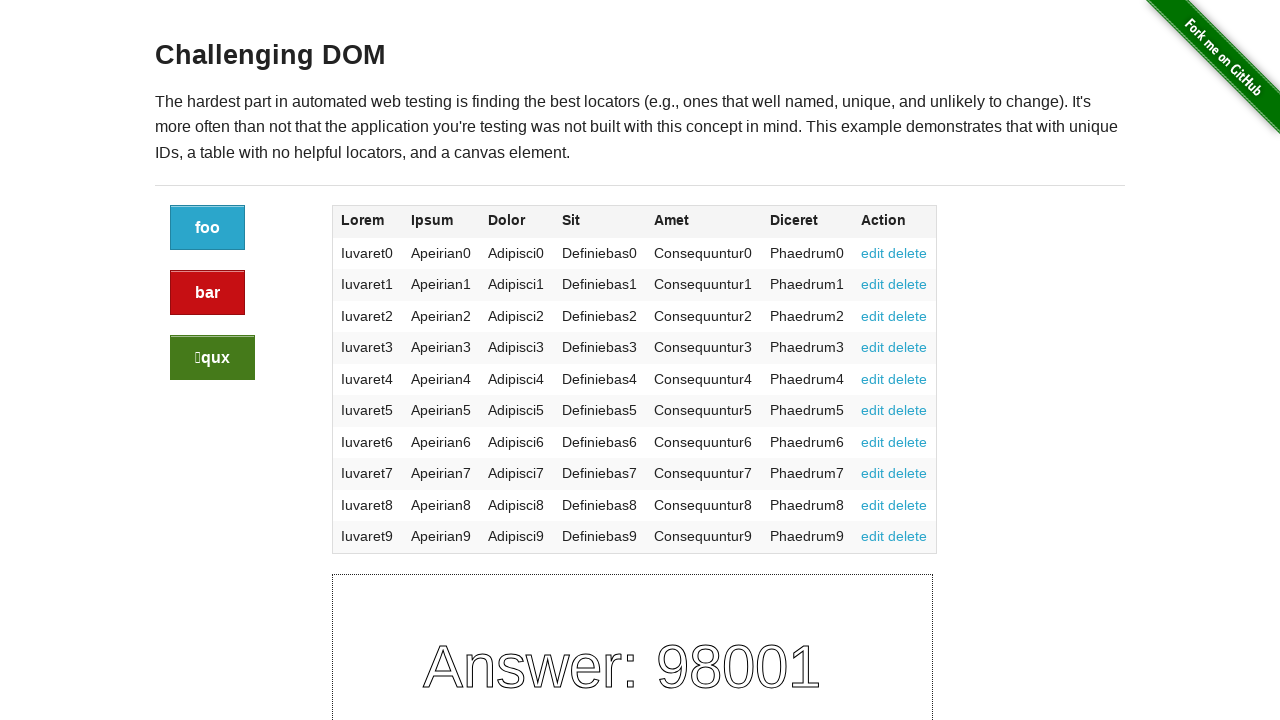

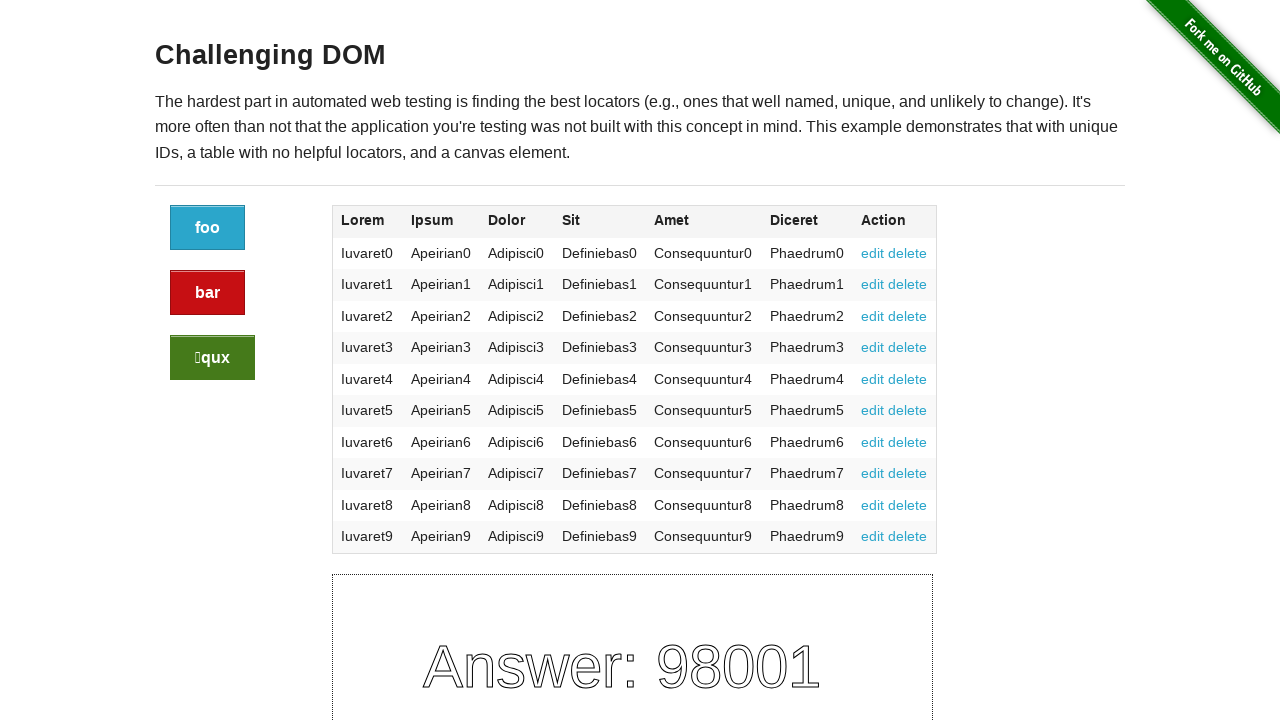